Tests page scrolling functionality by scrolling down and then scrolling back up

Starting URL: https://letcode.in/test

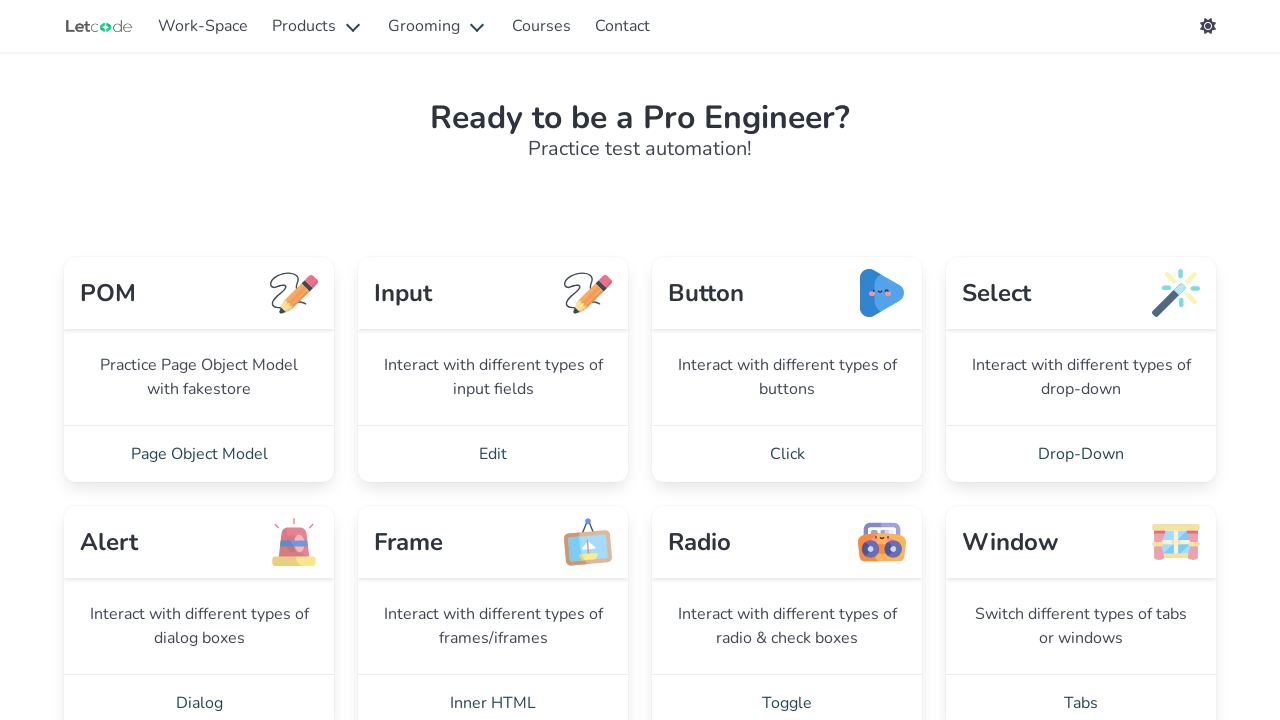

Scrolled down by 900 pixels
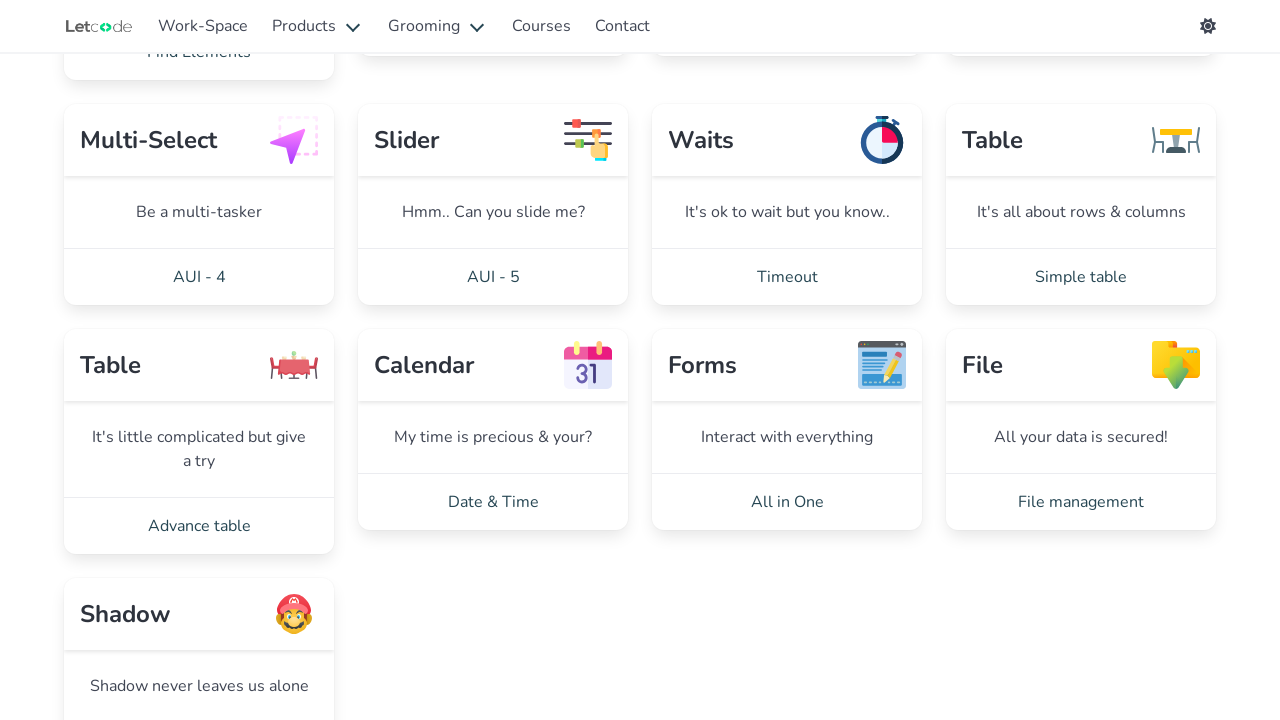

Waited 1 second for scroll to complete
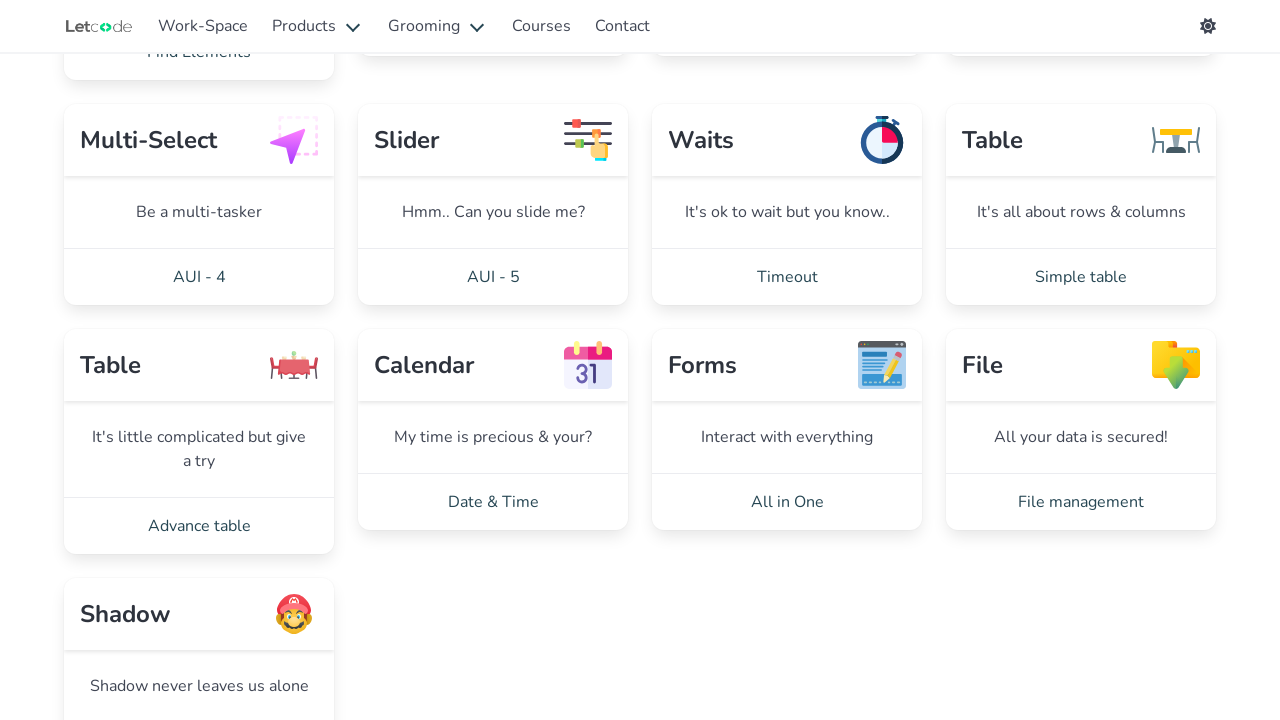

Scrolled up by 500 pixels
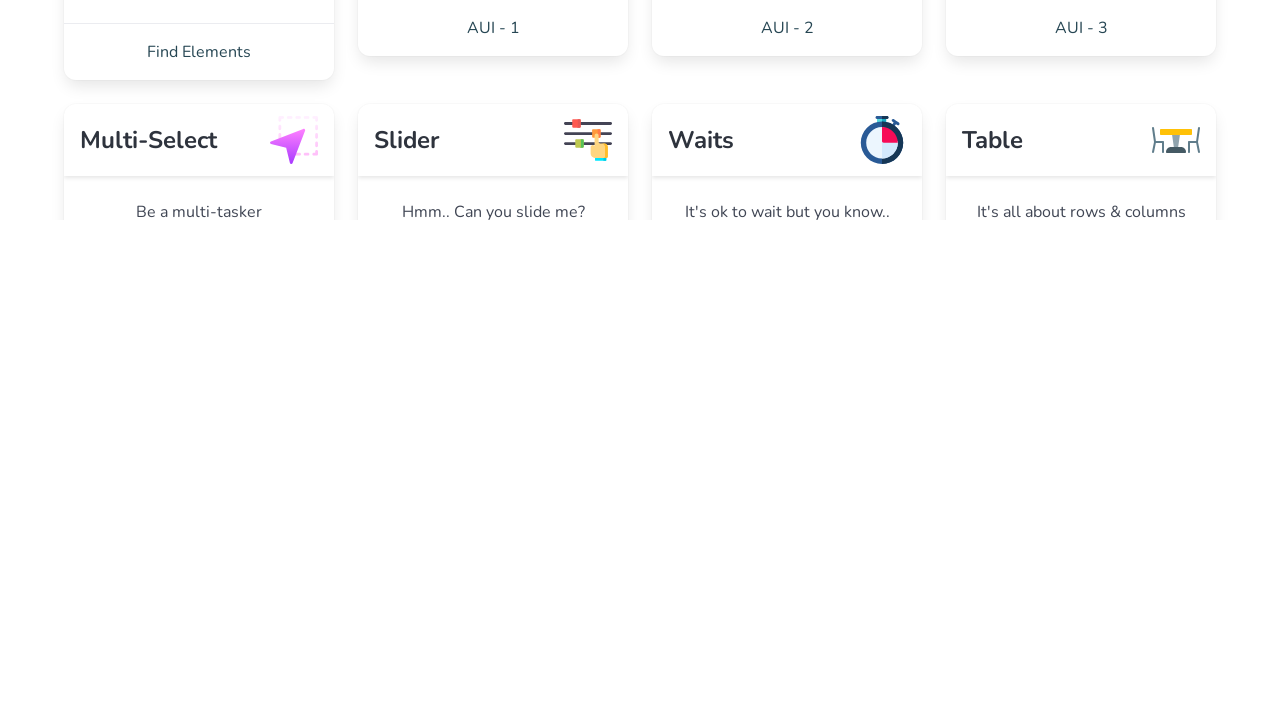

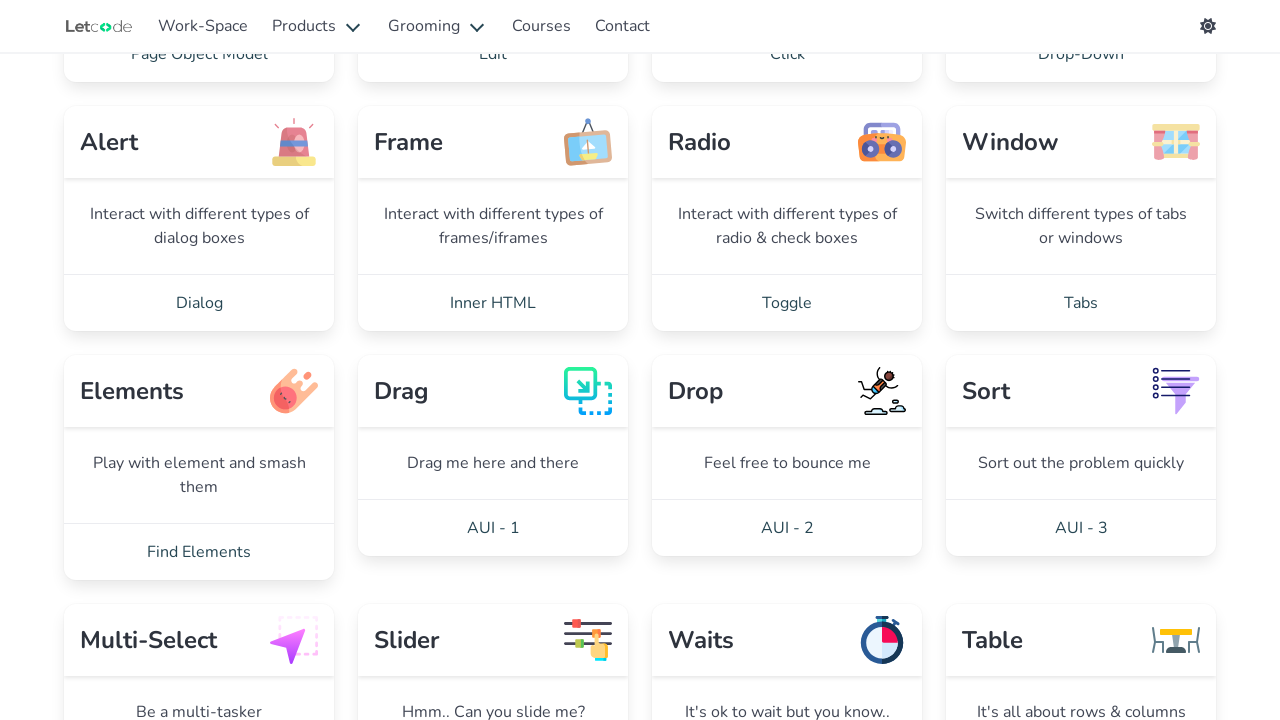